Tests keyboard interactions on Microsoft's anti-ghosting demo by clicking to activate and typing keys

Starting URL: https://www.microsoft.com/applied-sciences/projects/anti-ghosting-demo

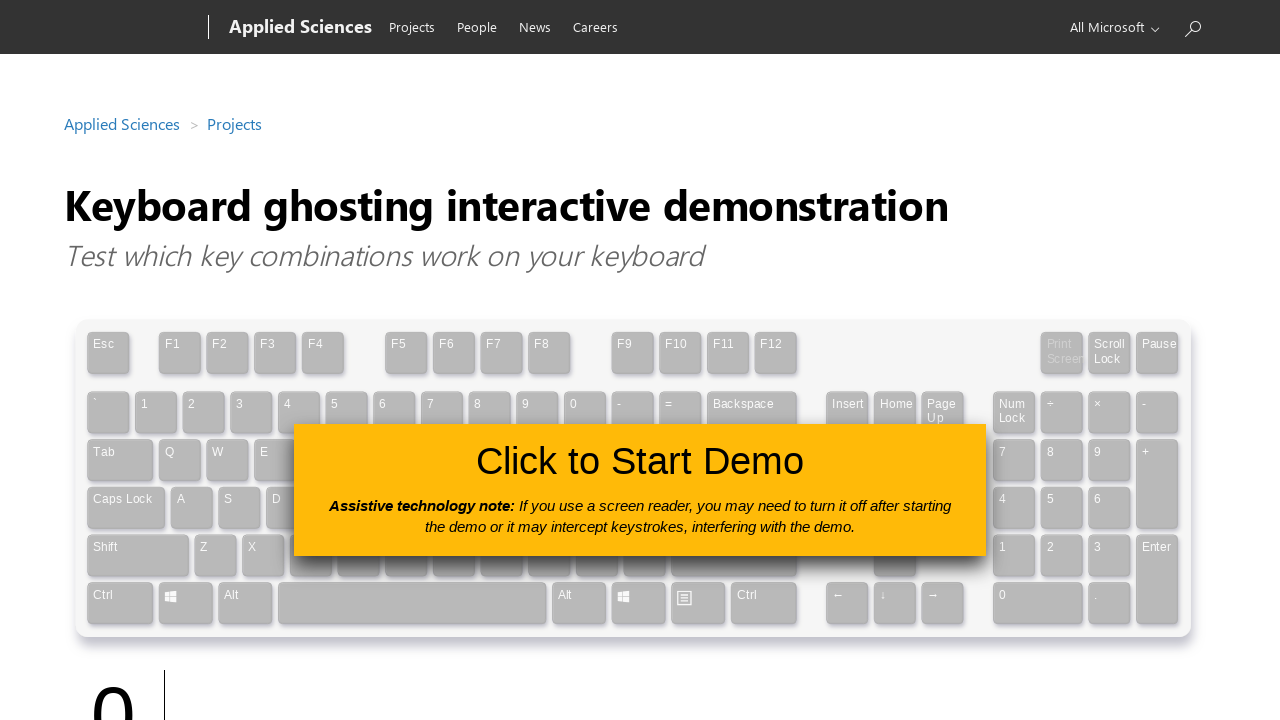

Clicked the 'Click to Use' button to activate keyboard input on anti-ghosting demo at (640, 490) on #clickToUseButton
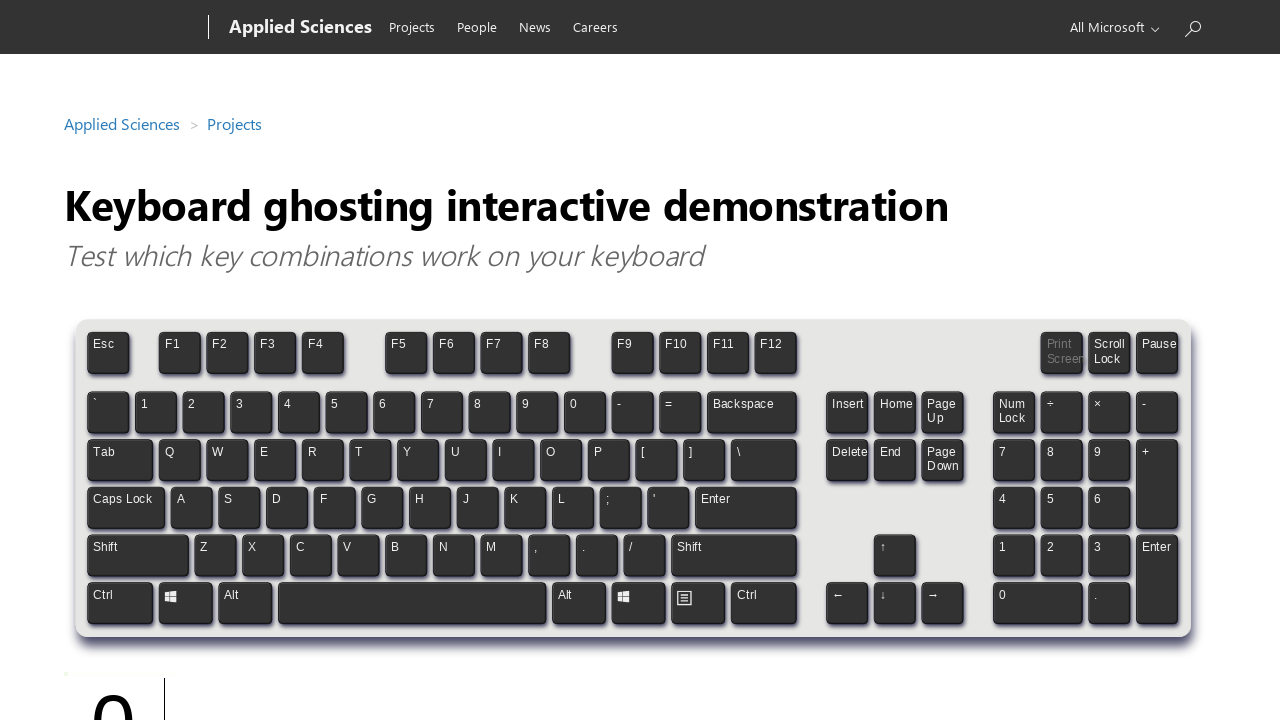

Pressed and held Control key
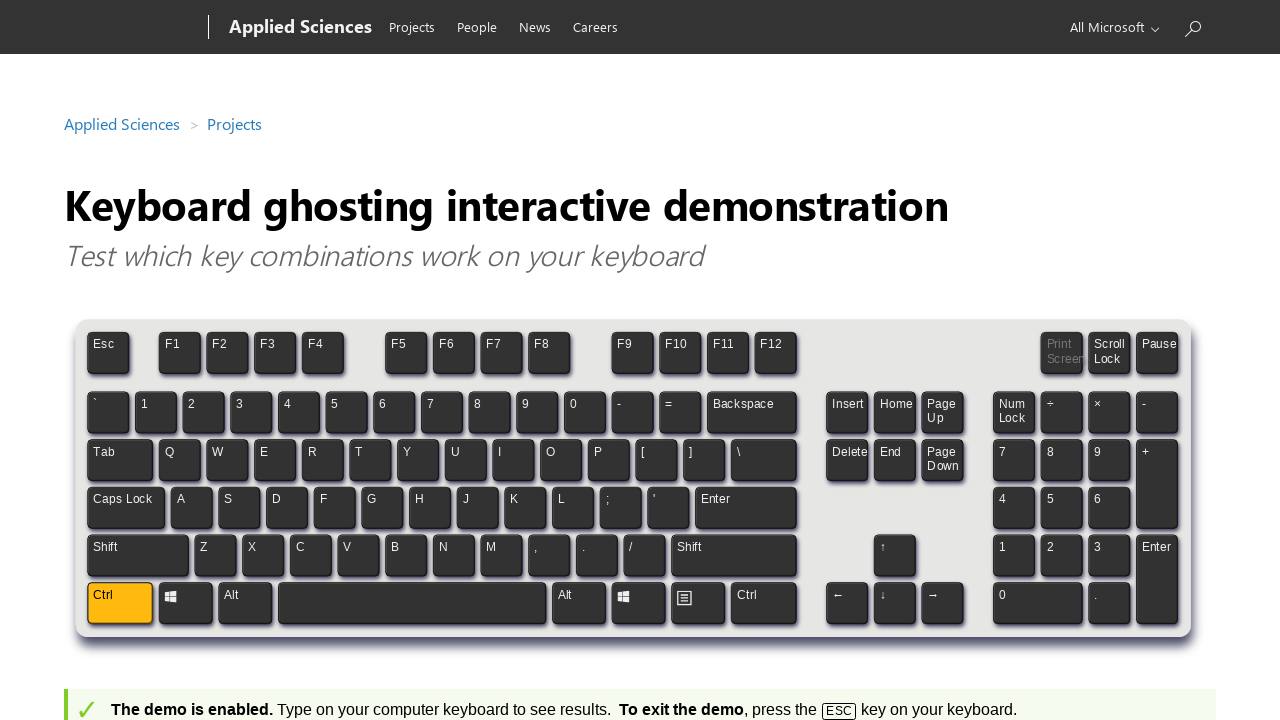

Pressed and held Alt key while Control is held
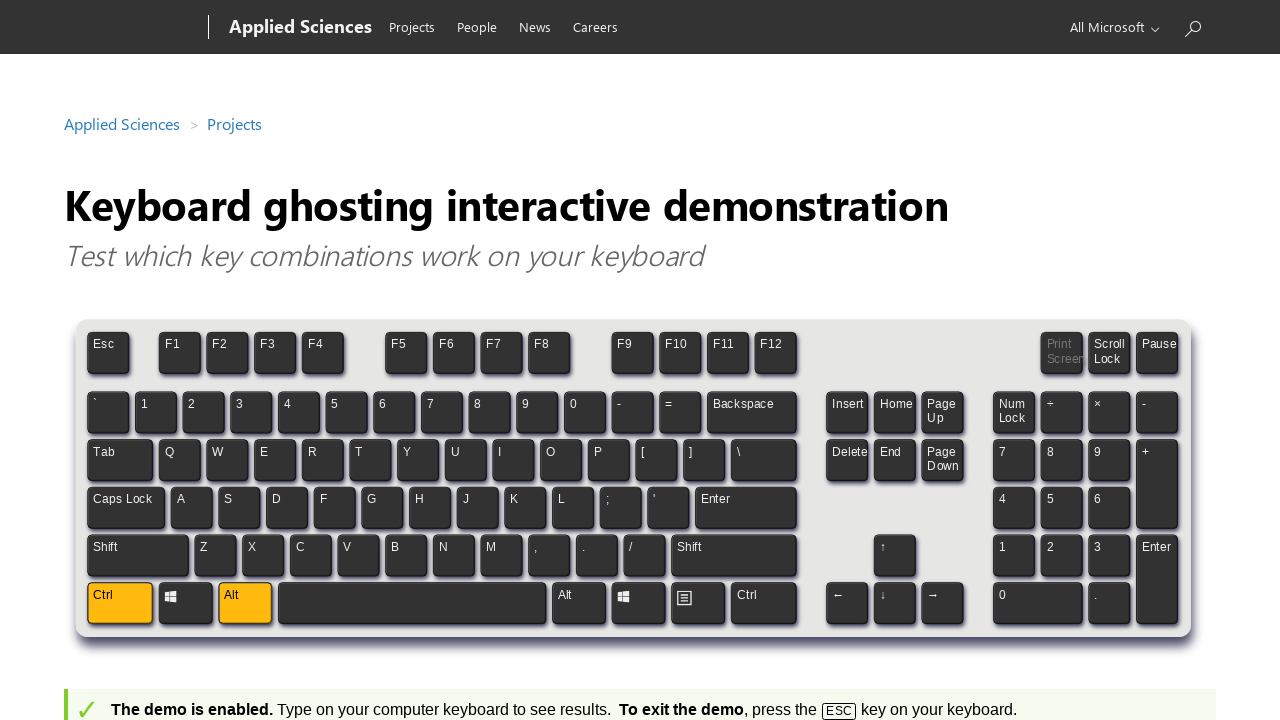

Waited 1 second to observe Ctrl+Alt key combination effect
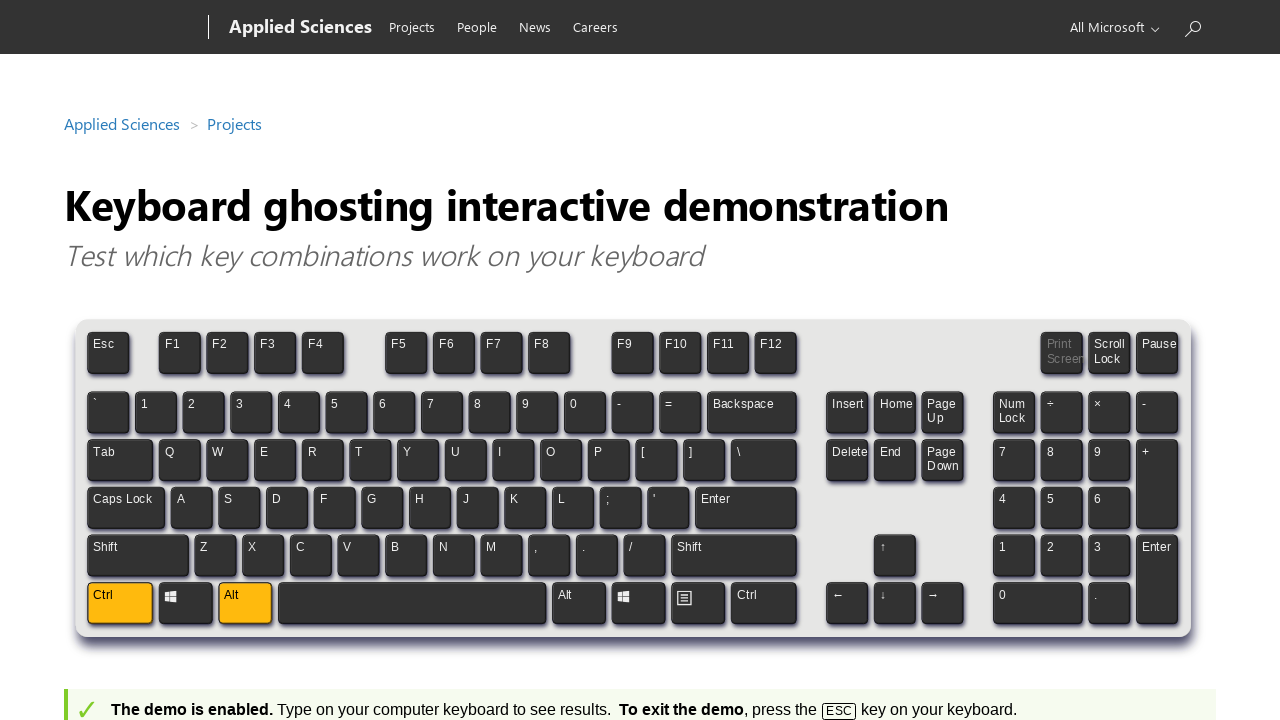

Released Alt key while Control remains held
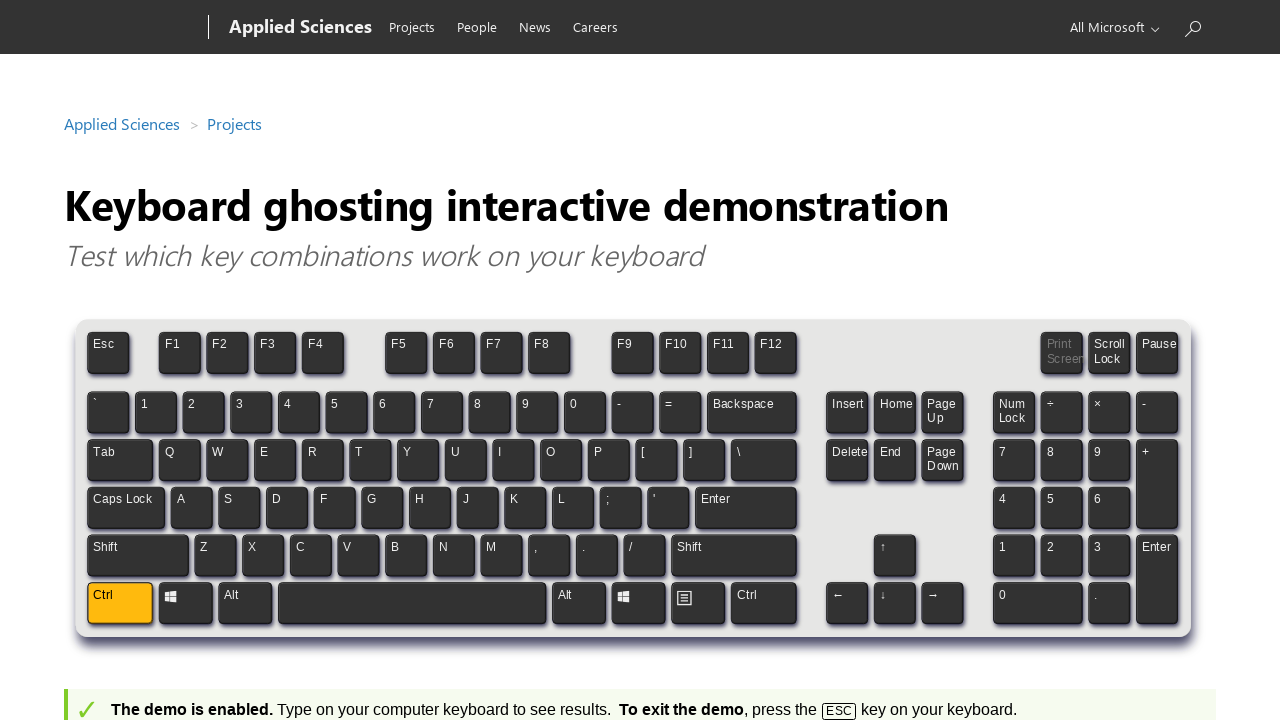

Waited 1 second to observe effect after releasing Alt
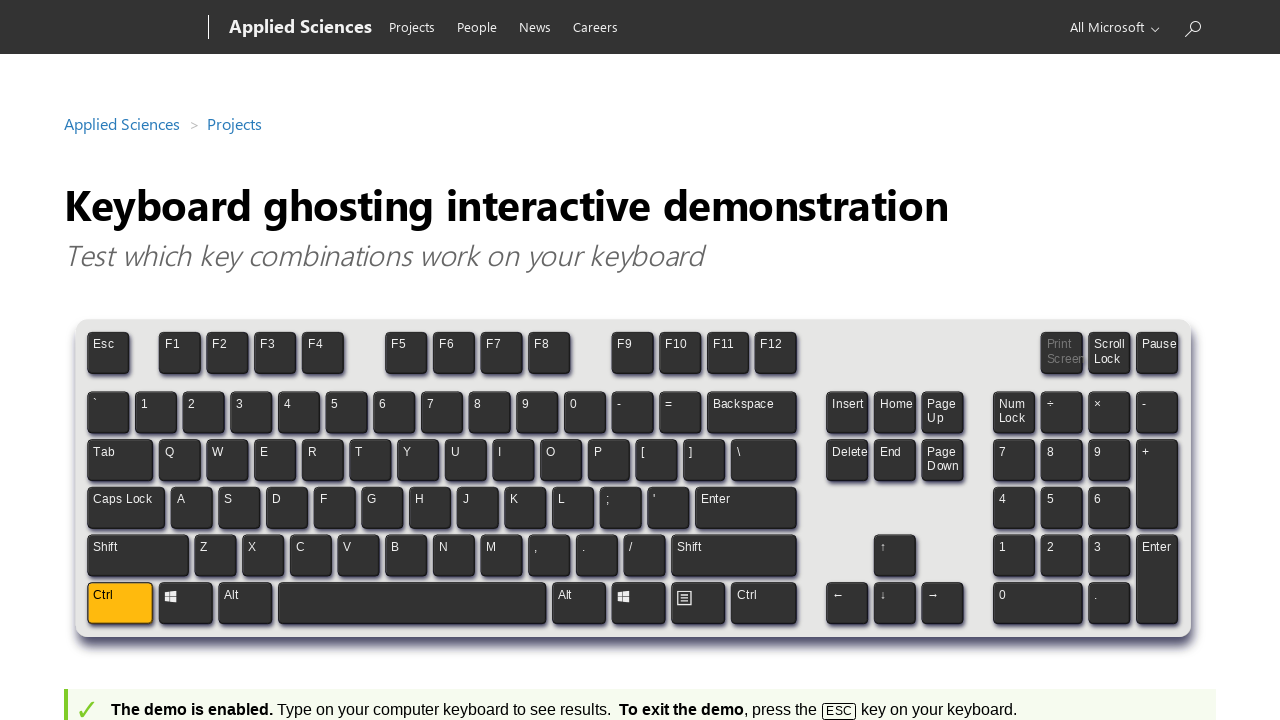

Typed 'JURIS' while Control key is held to test anti-ghosting
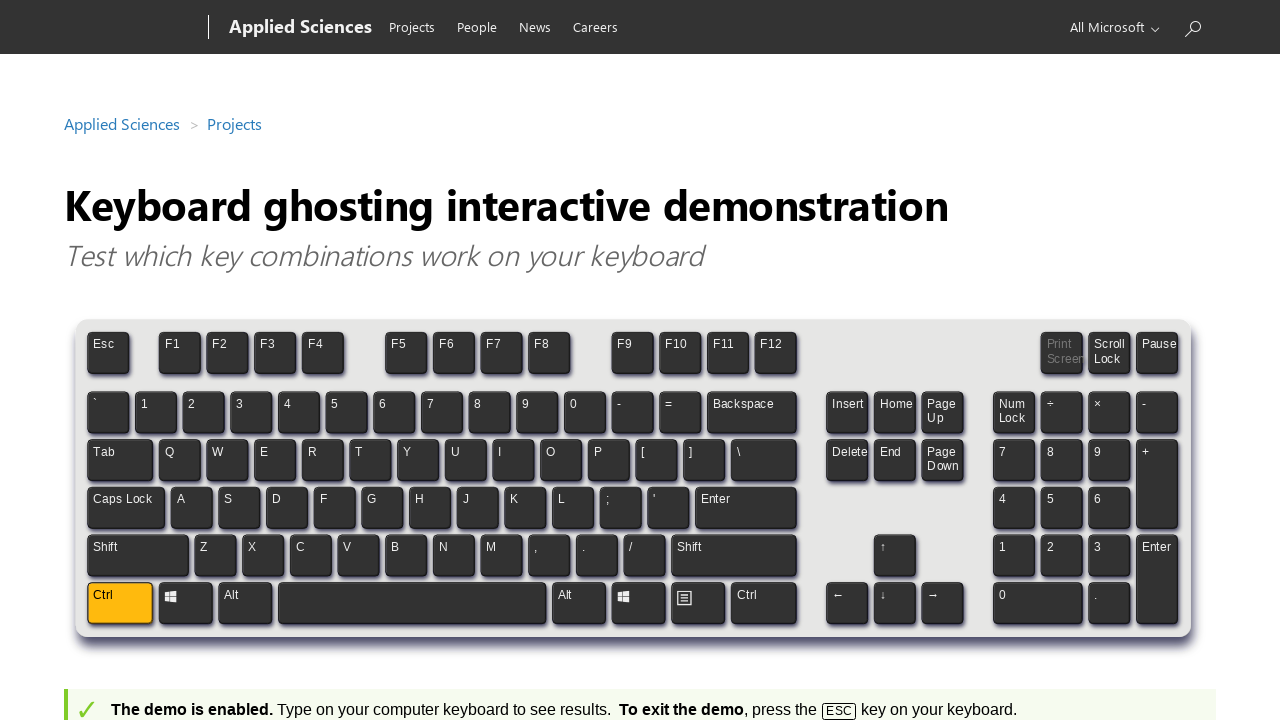

Released Control key after typing
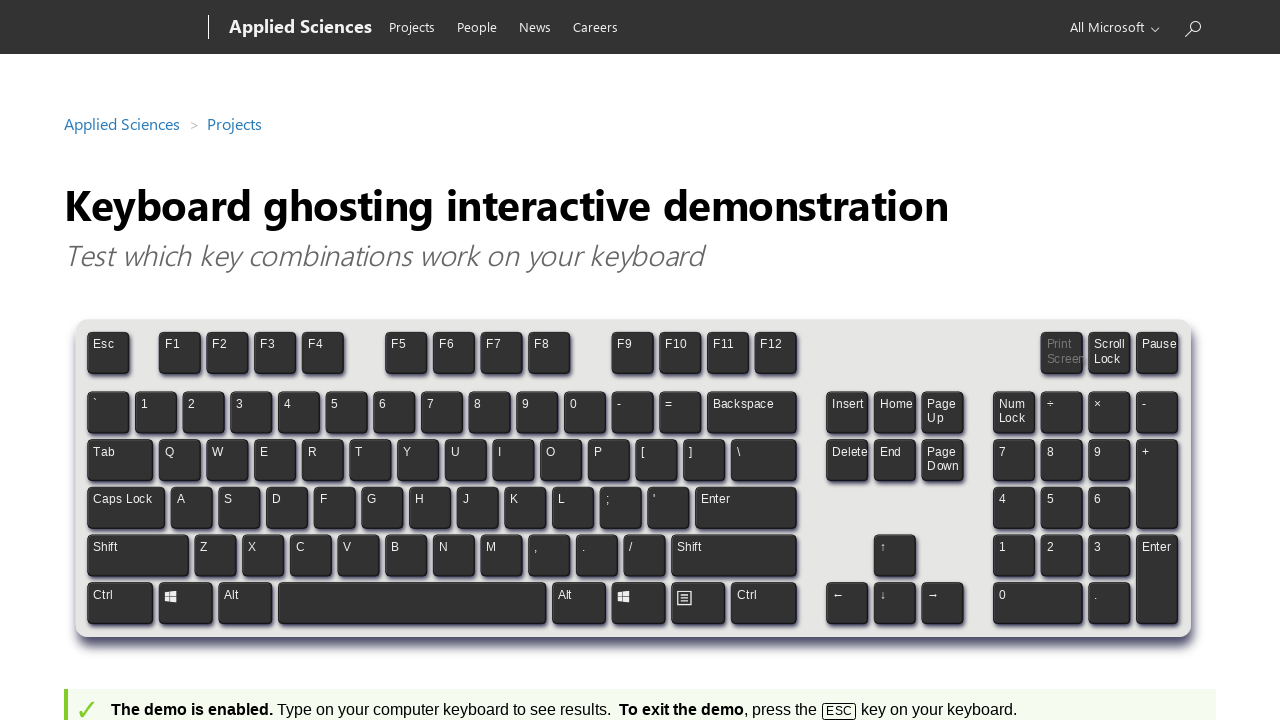

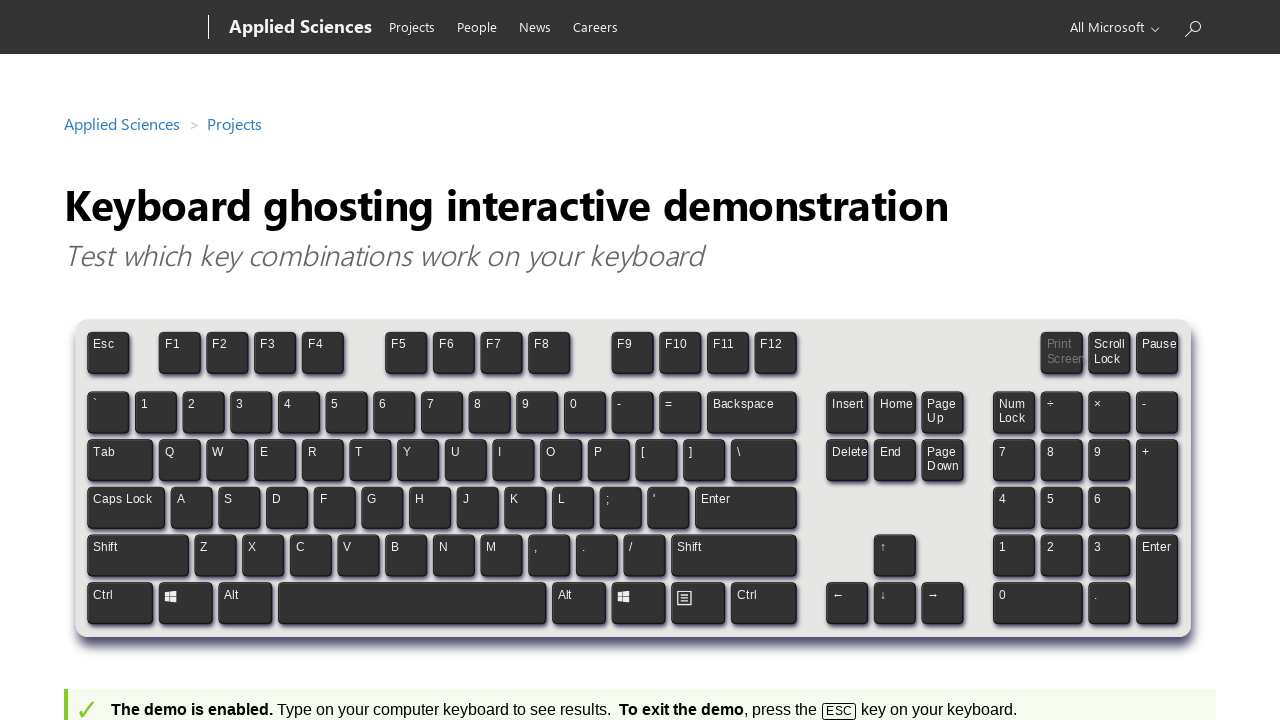